Tests checkbox toggle functionality by clicking each checkbox to select and then deselect it

Starting URL: http://www.qaclickacademy.com/practice.php

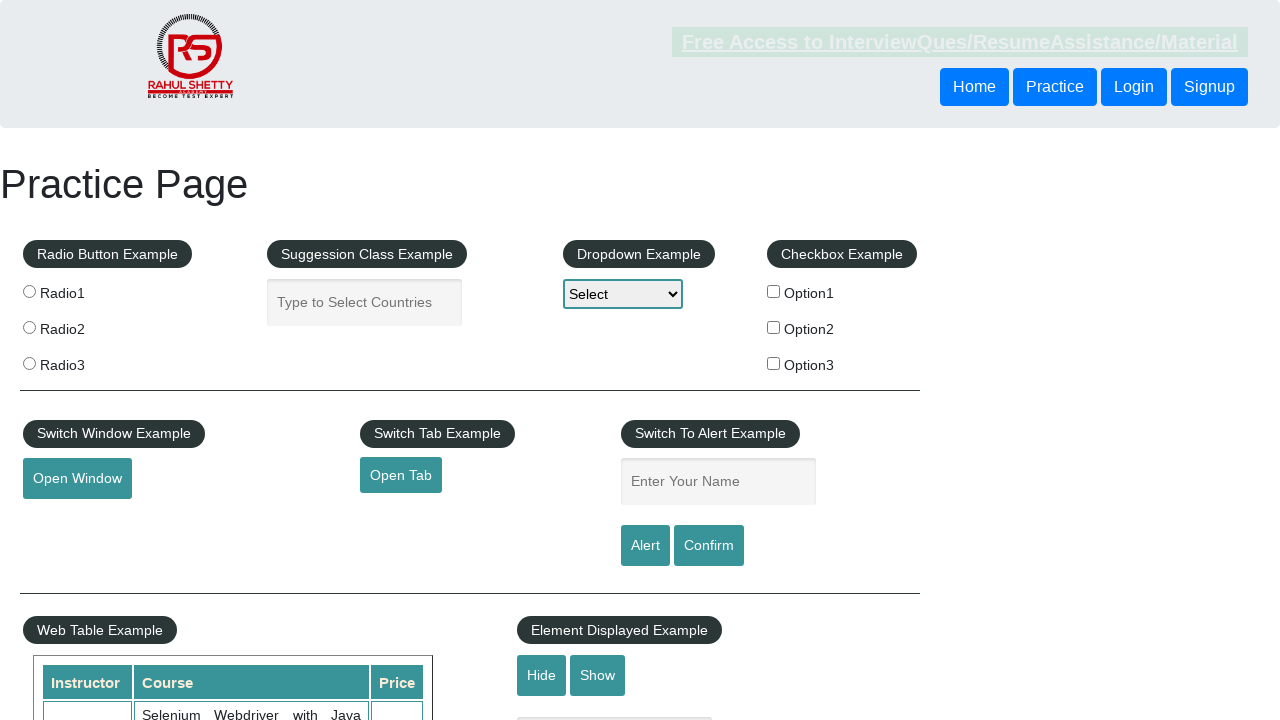

Clicked checkbox option 1 to select it at (774, 291) on #checkBoxOption1
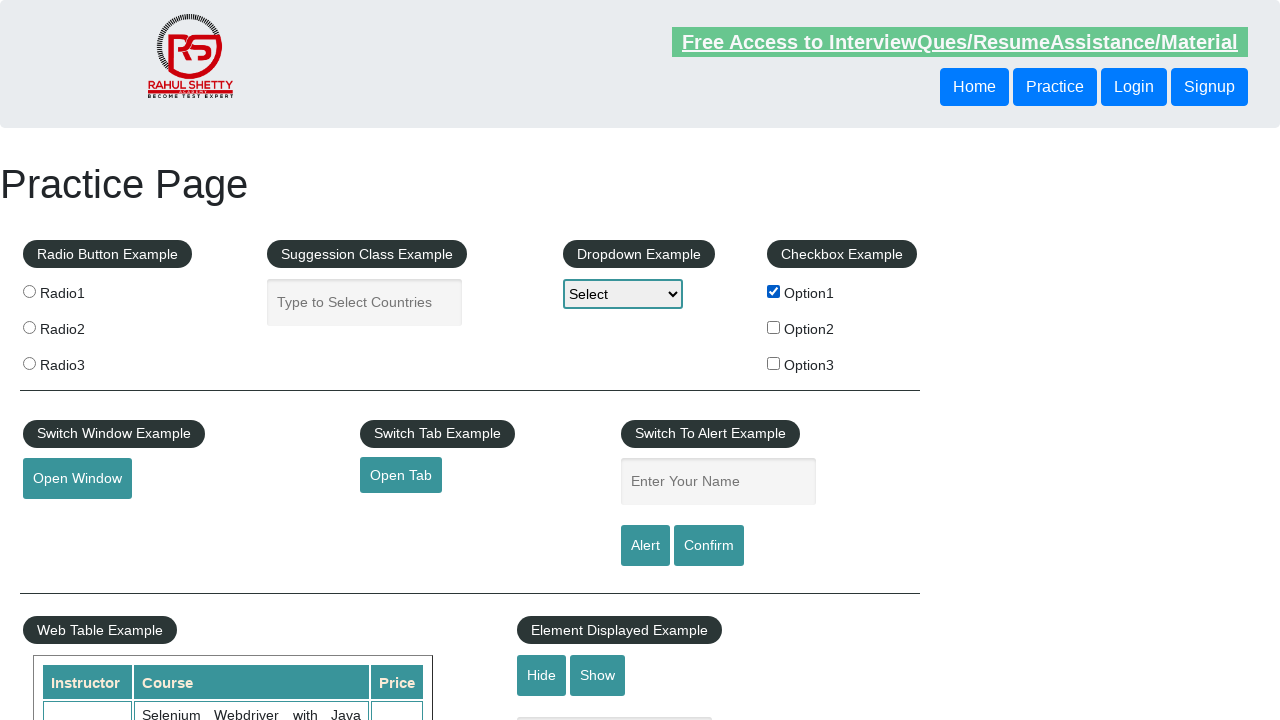

Clicked checkbox option 1 to deselect it at (774, 291) on #checkBoxOption1
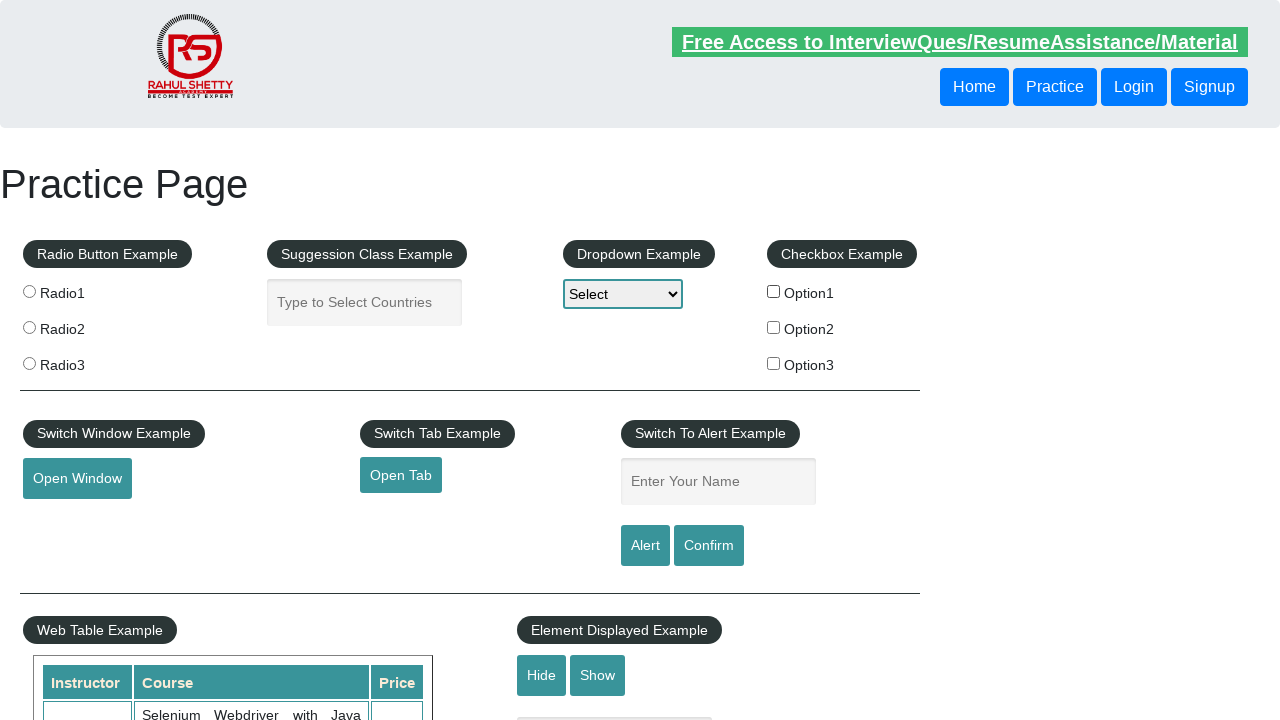

Clicked checkbox option 2 to select it at (774, 327) on #checkBoxOption2
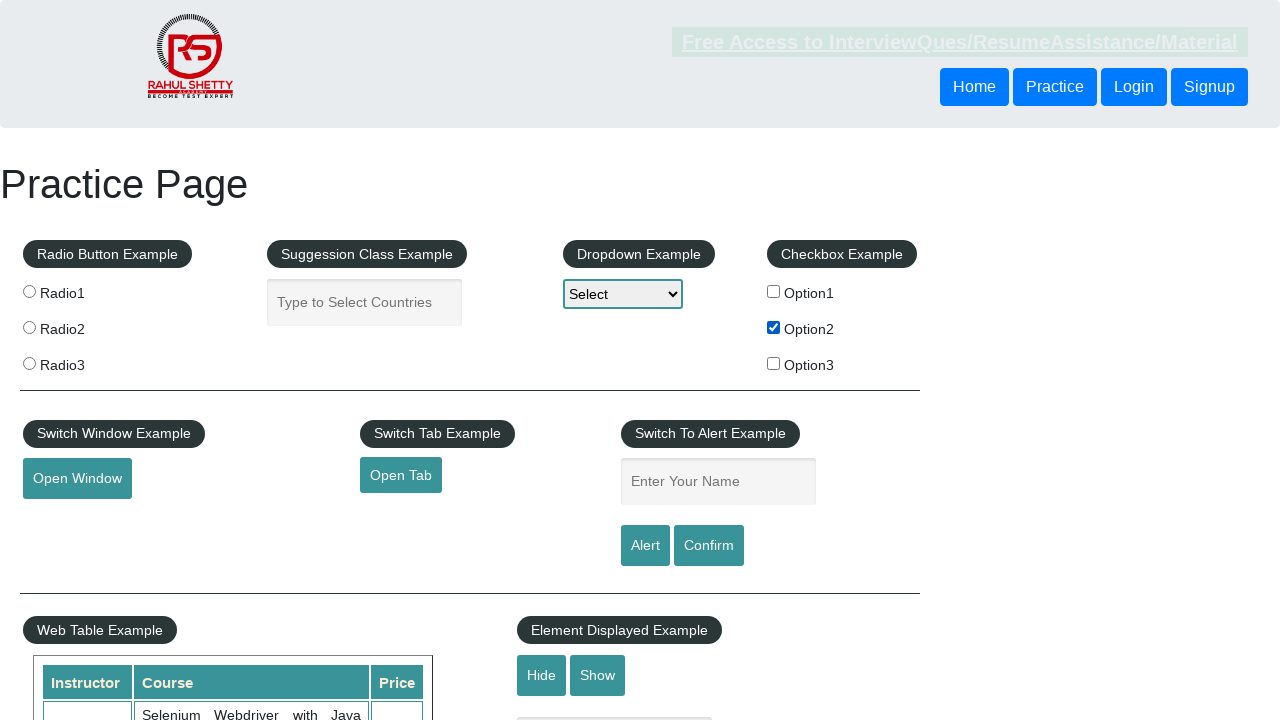

Clicked checkbox option 2 to deselect it at (774, 327) on #checkBoxOption2
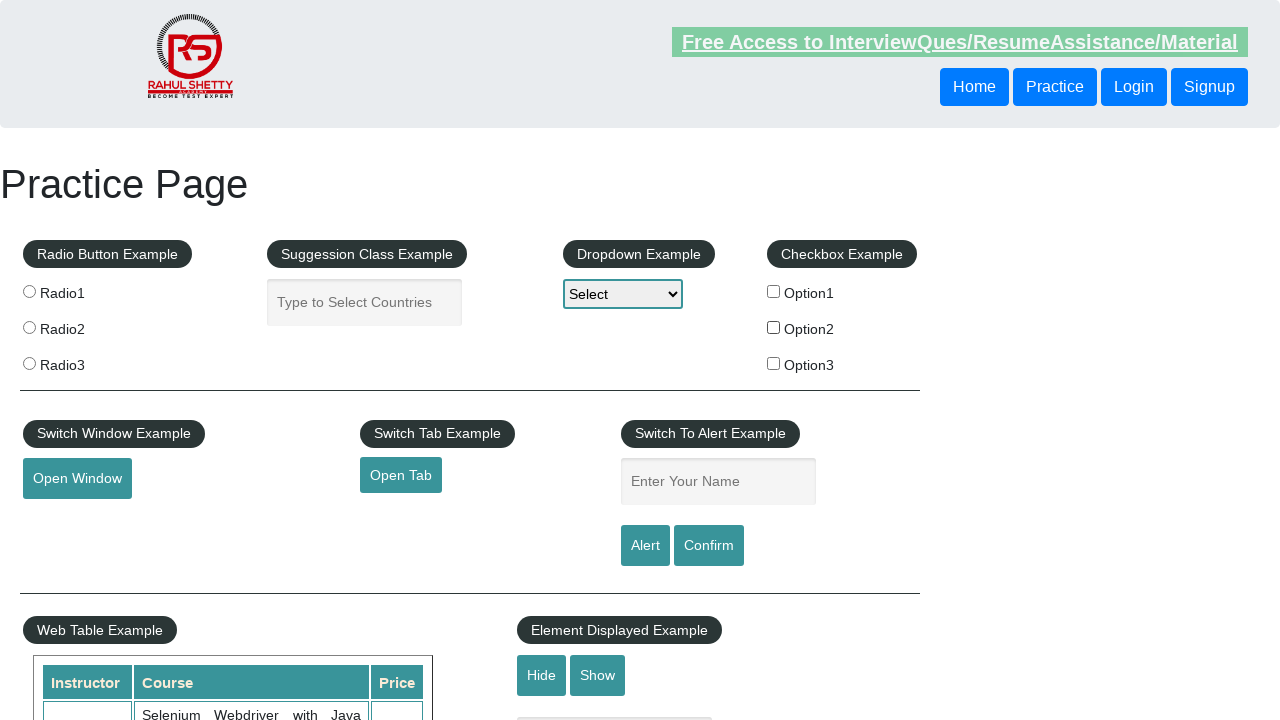

Clicked checkbox option 3 to select it at (774, 363) on #checkBoxOption3
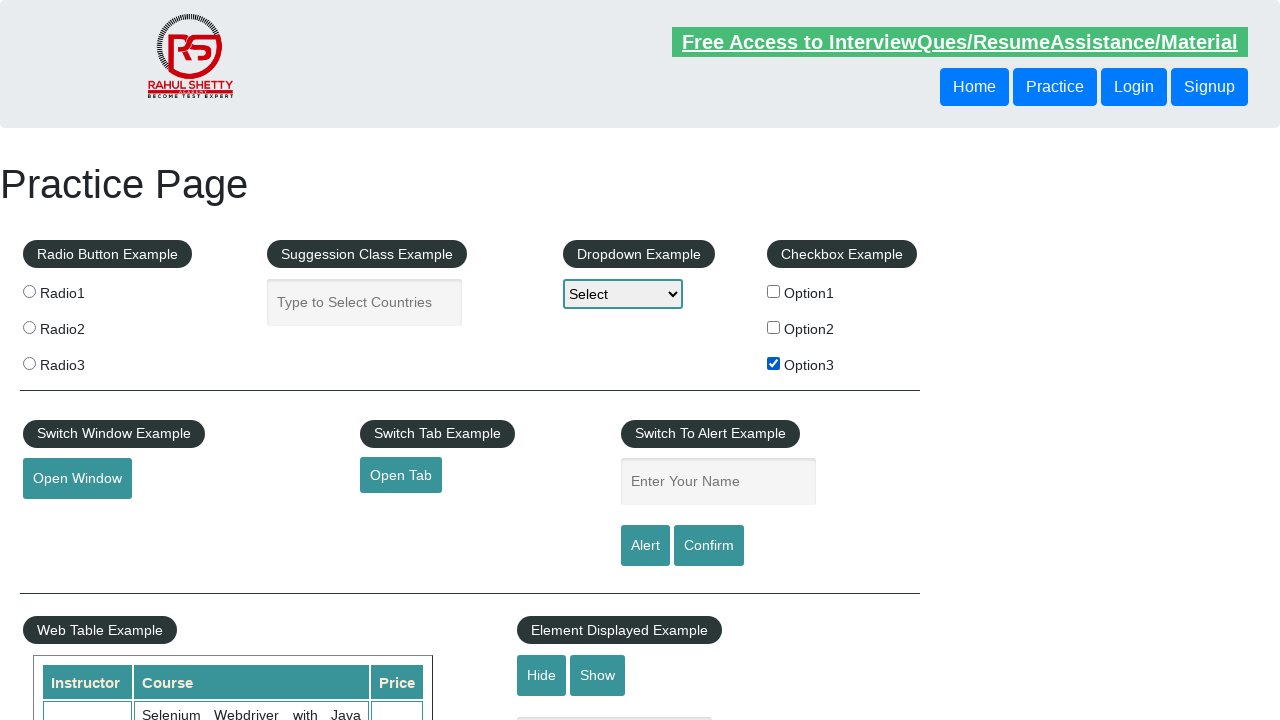

Clicked checkbox option 3 to deselect it at (774, 363) on #checkBoxOption3
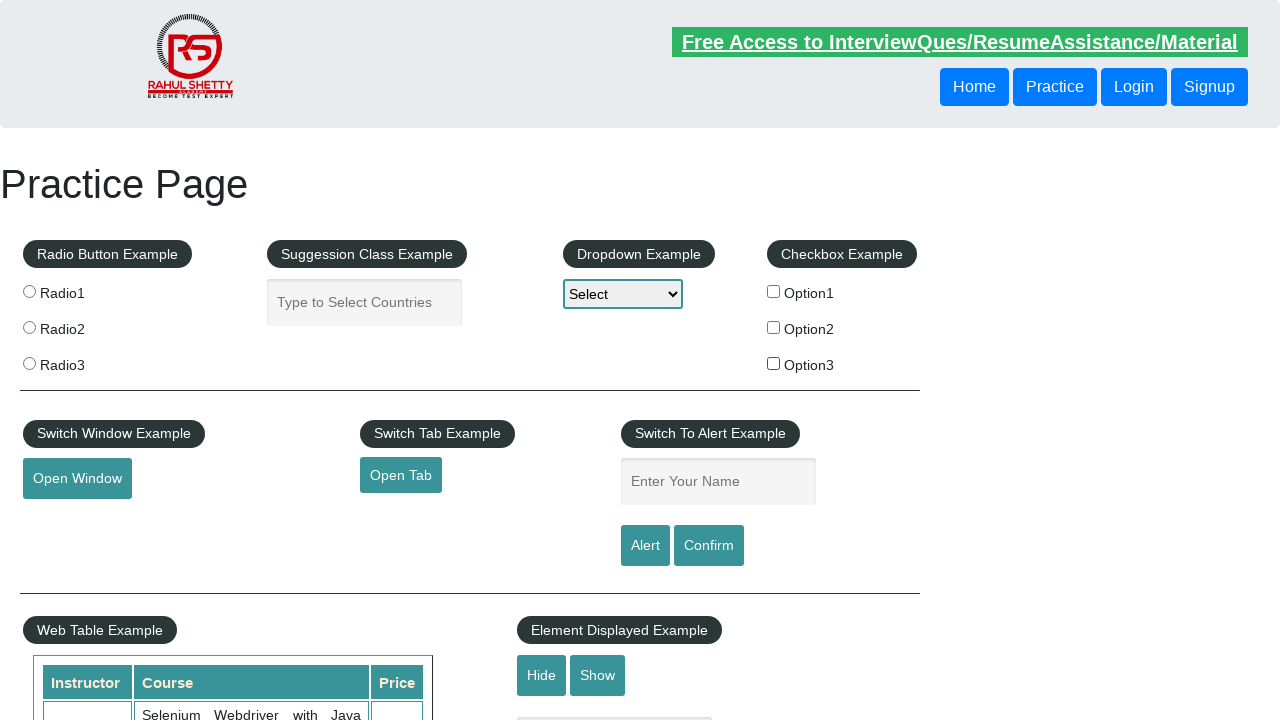

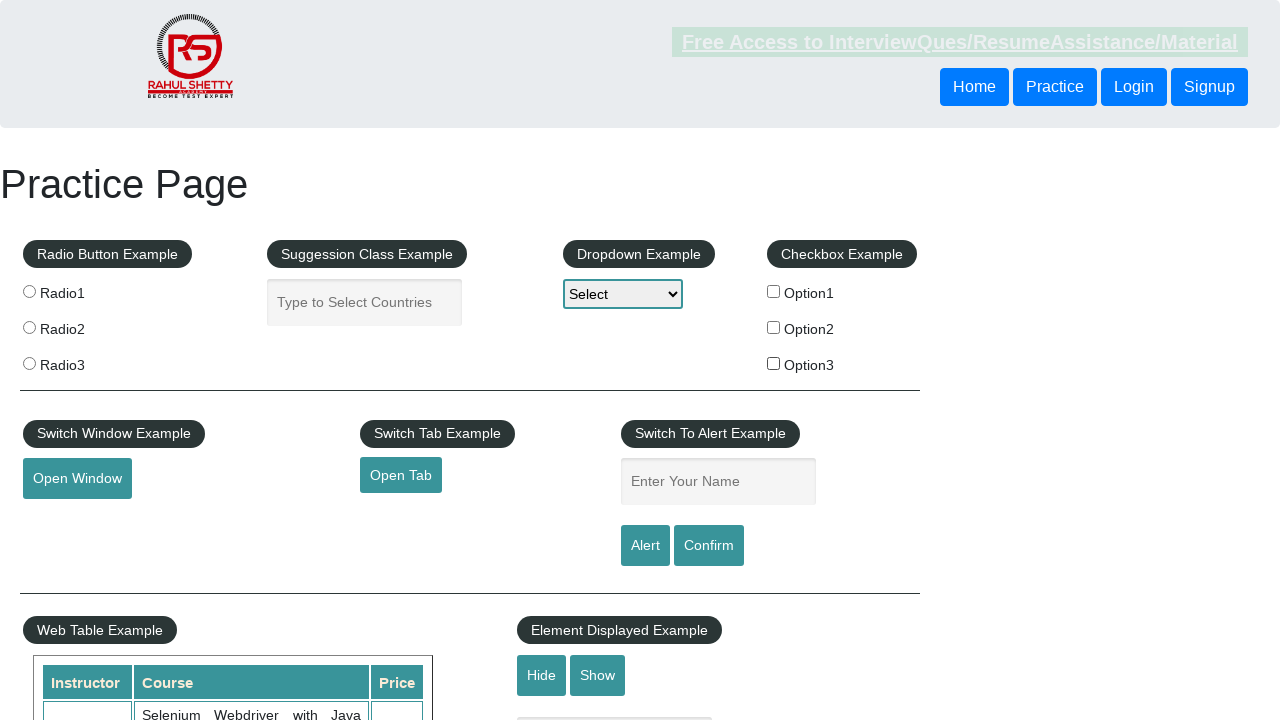